Tests dropdown select functionality by selecting options by index, value, and visible text, then verifying the selected option

Starting URL: https://bonigarcia.dev/selenium-webdriver-java/web-form.html

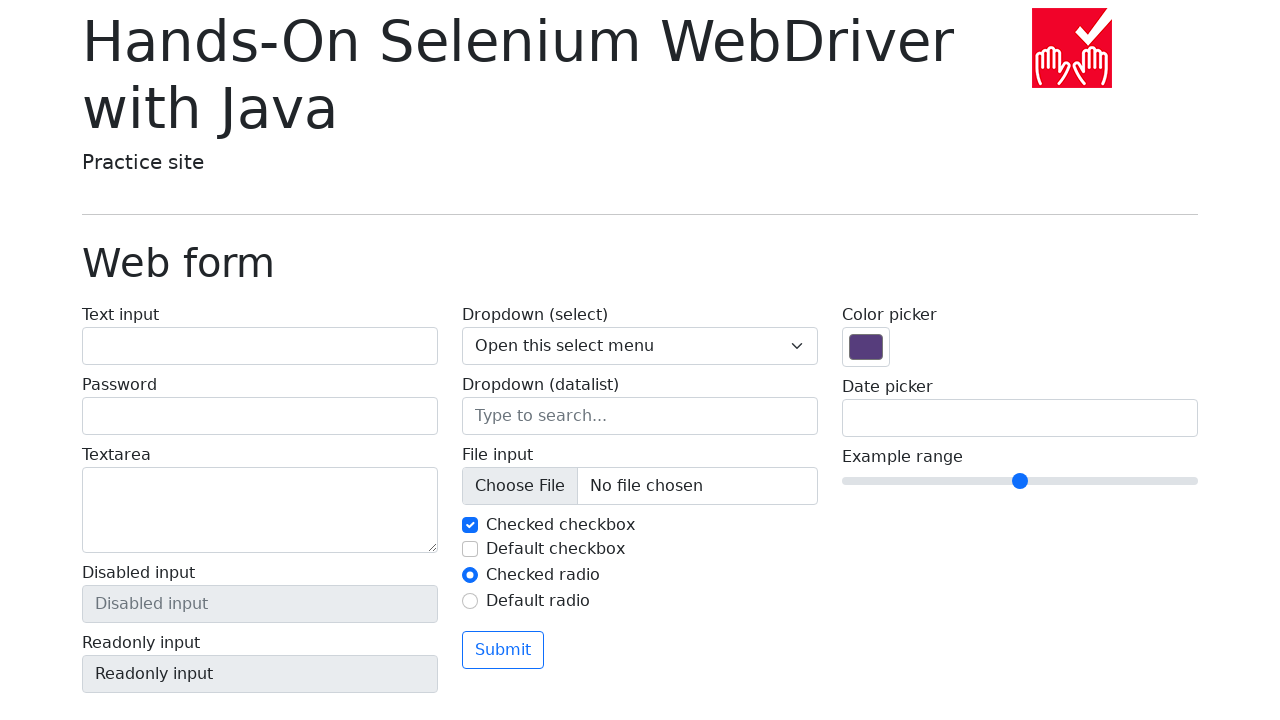

Selected option at index 1 from dropdown on select[name='my-select']
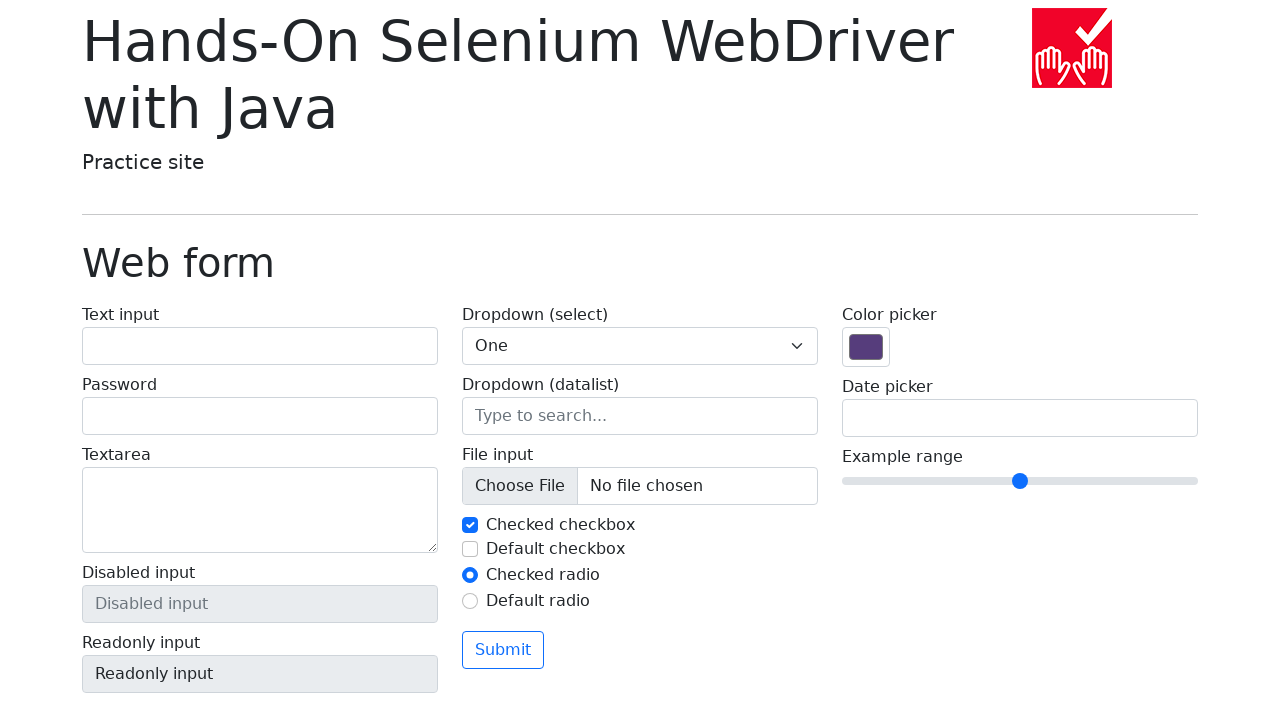

Selected option at index 0 from dropdown on select[name='my-select']
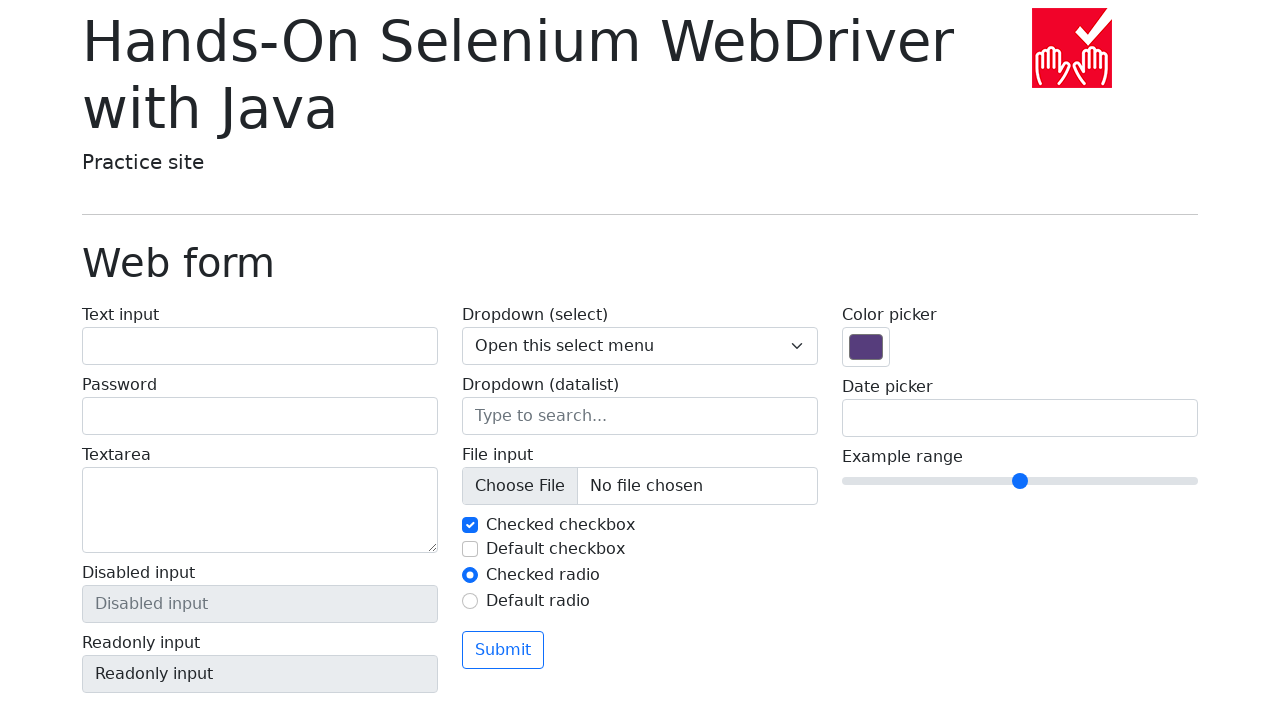

Selected option with value '2' from dropdown on select[name='my-select']
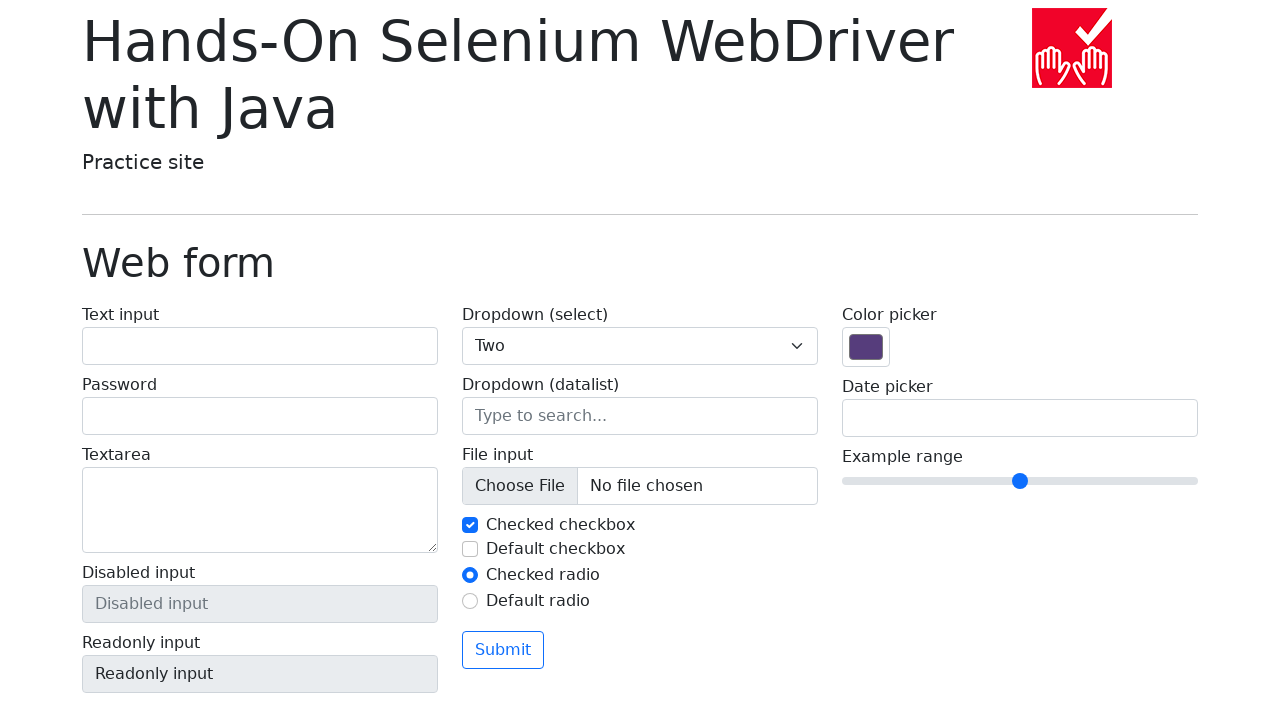

Selected option with visible text 'Three' from dropdown on select[name='my-select']
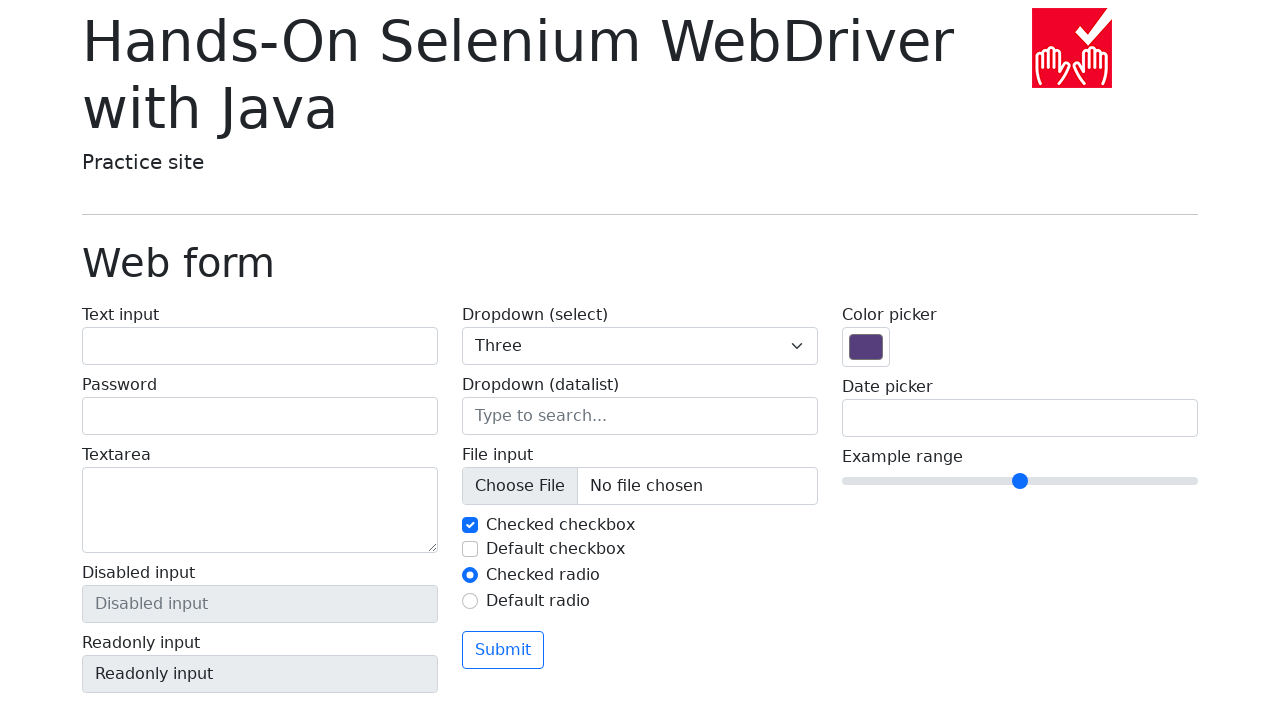

Located the checked option in dropdown
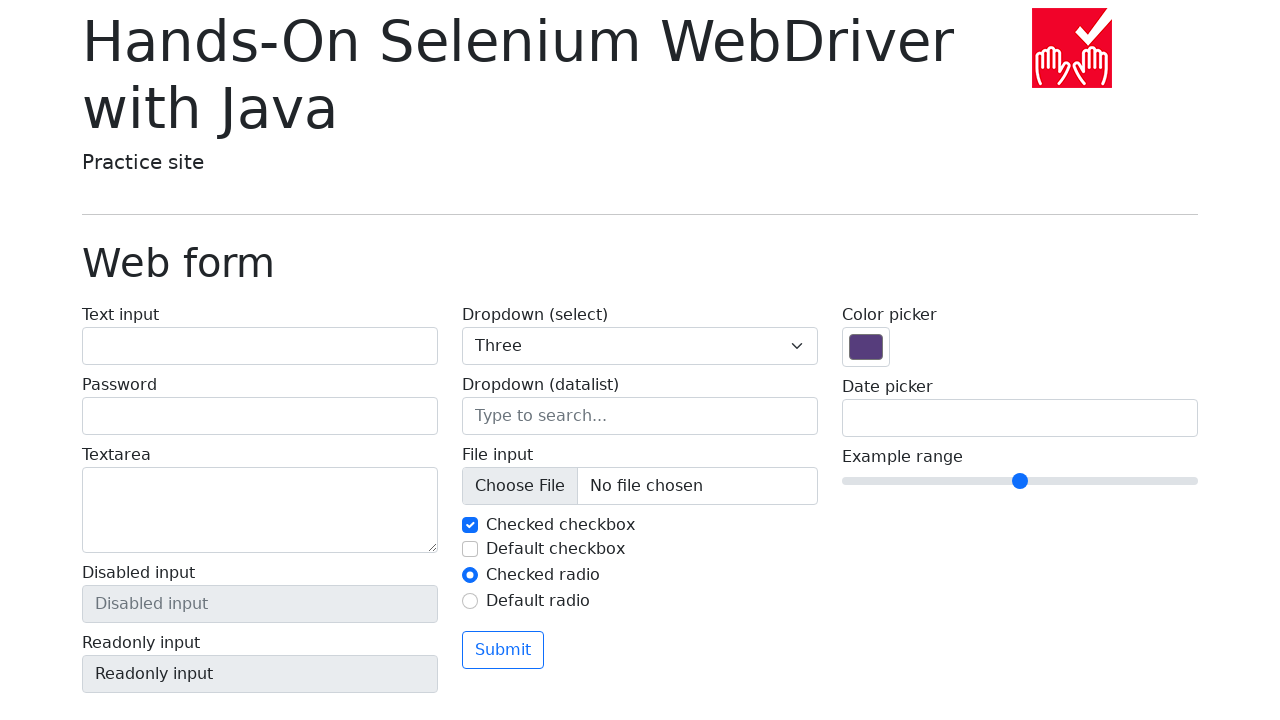

Verified that 'Three' is the selected option
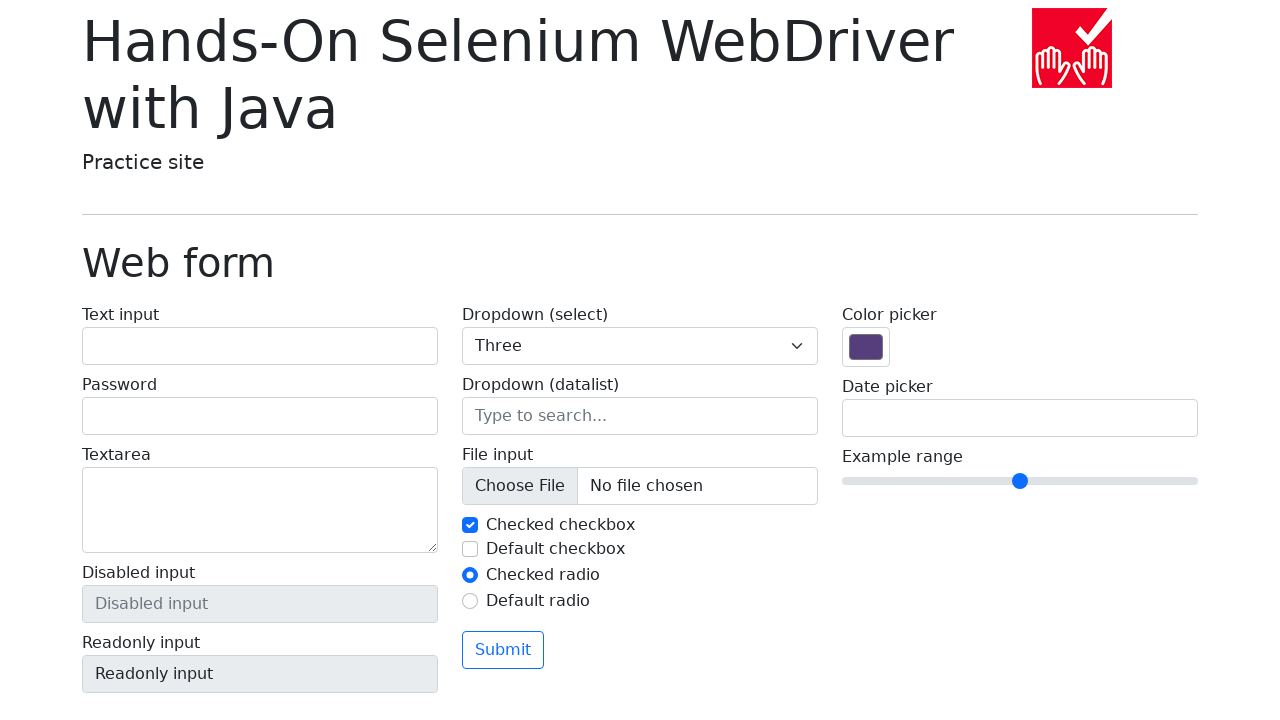

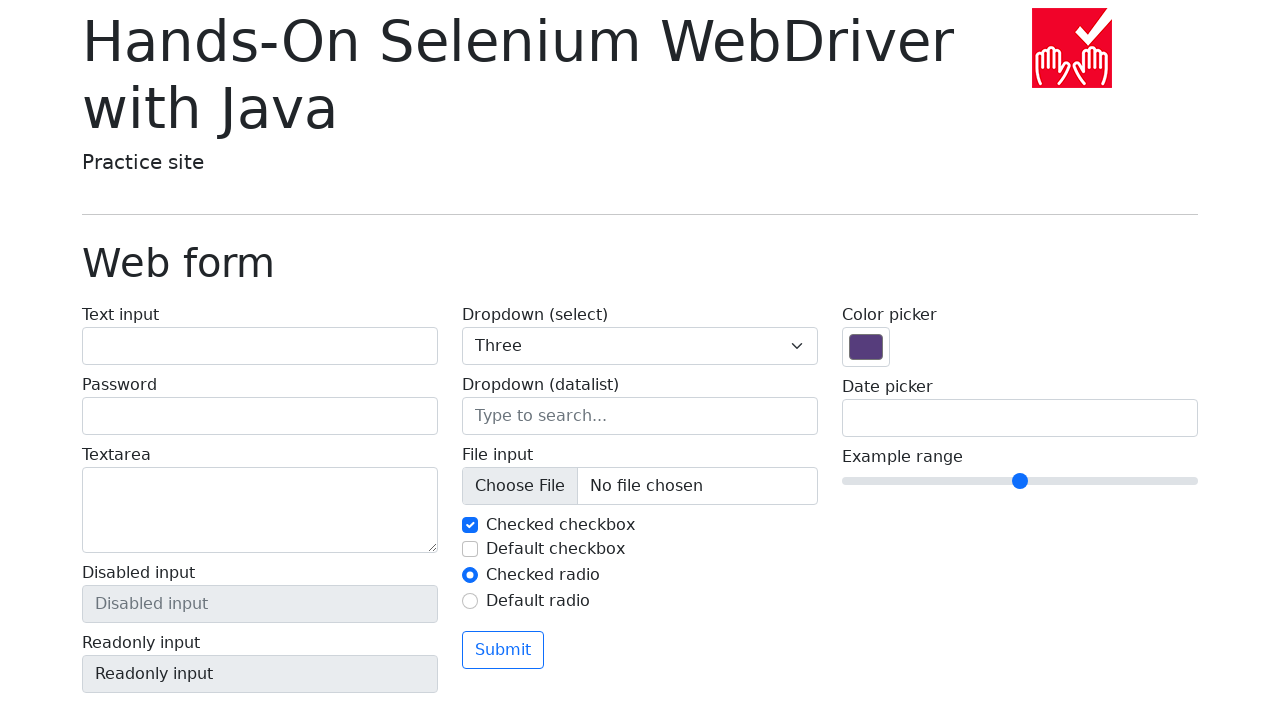